Tests wait functionality by clicking a button that starts a timer and then waiting for text to appear

Starting URL: http://seleniumpractise.blogspot.com/2016/08/how-to-use-explicit-wait-in-selenium.html

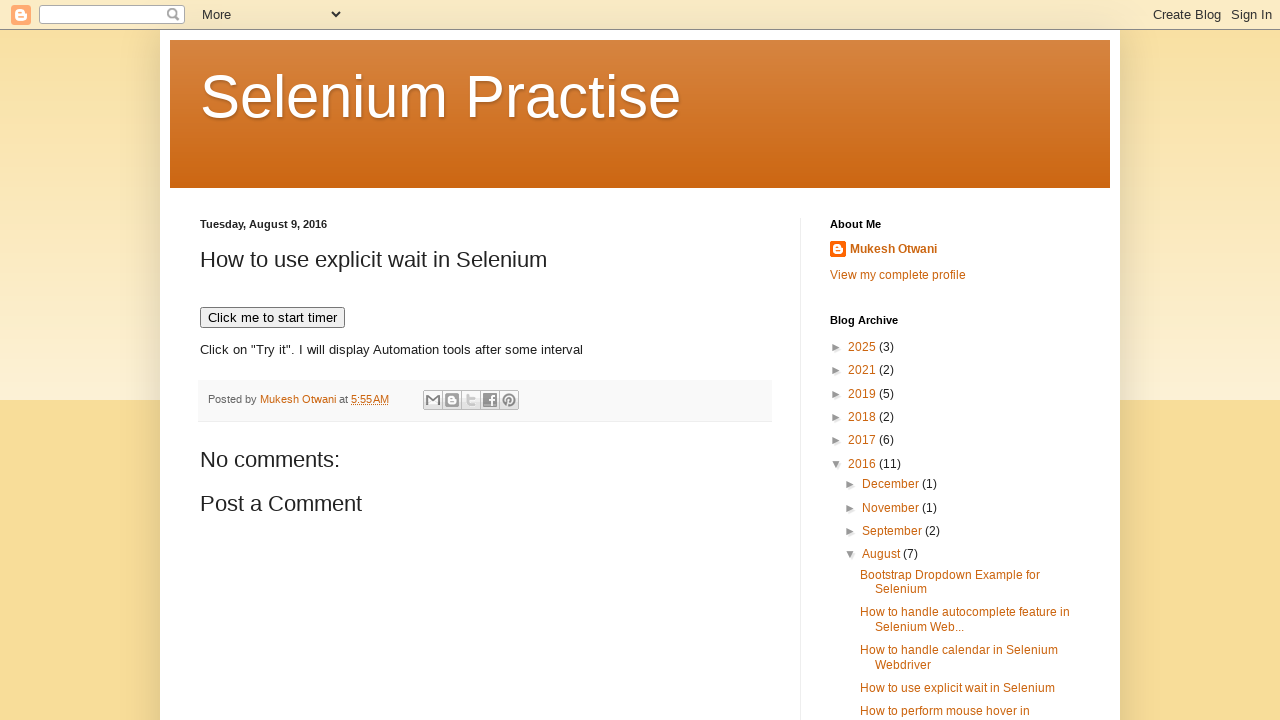

Navigated to explicit wait practice page
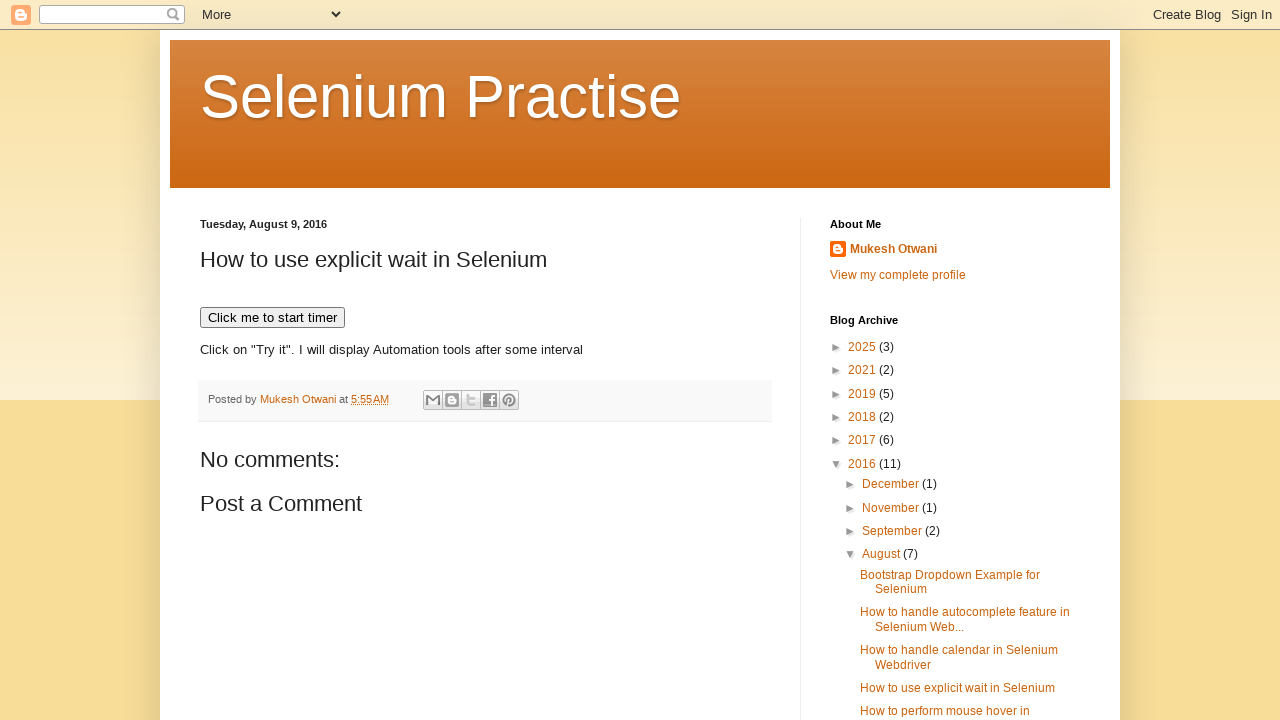

Clicked button to start timer at (272, 318) on xpath=//button[text()='Click me to start timer']
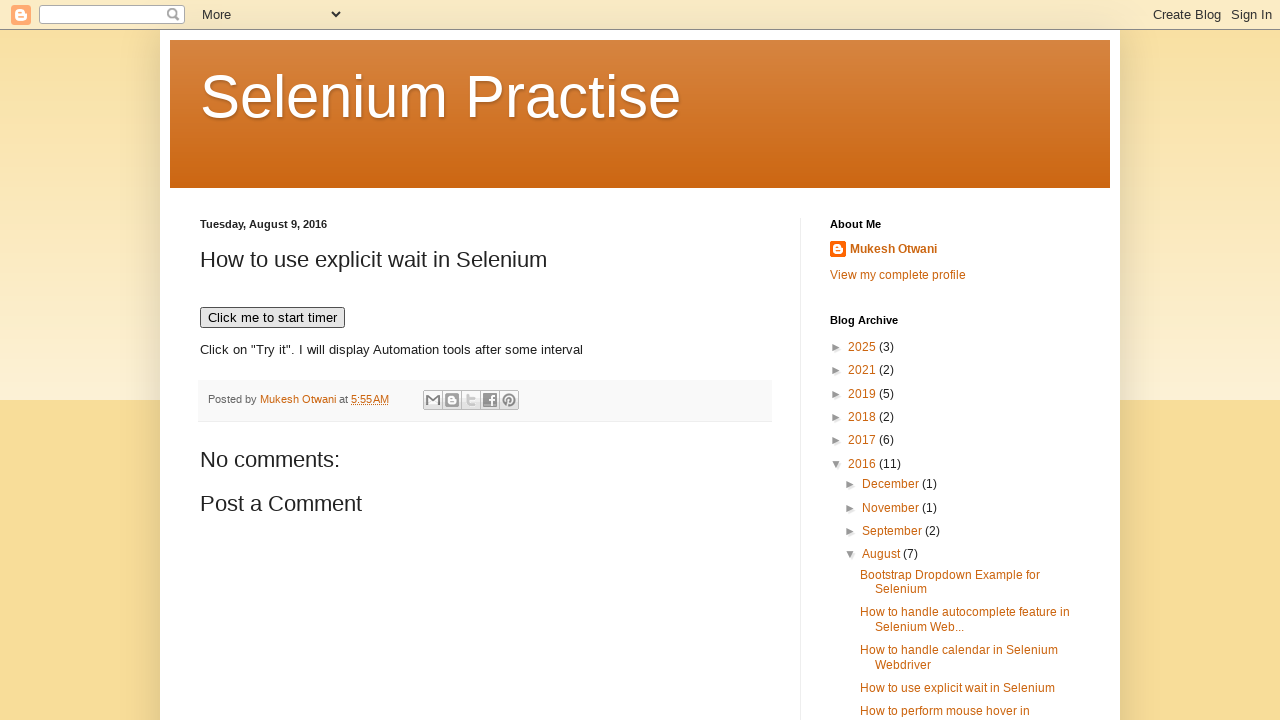

WebDriver text appeared after waiting for timer to complete
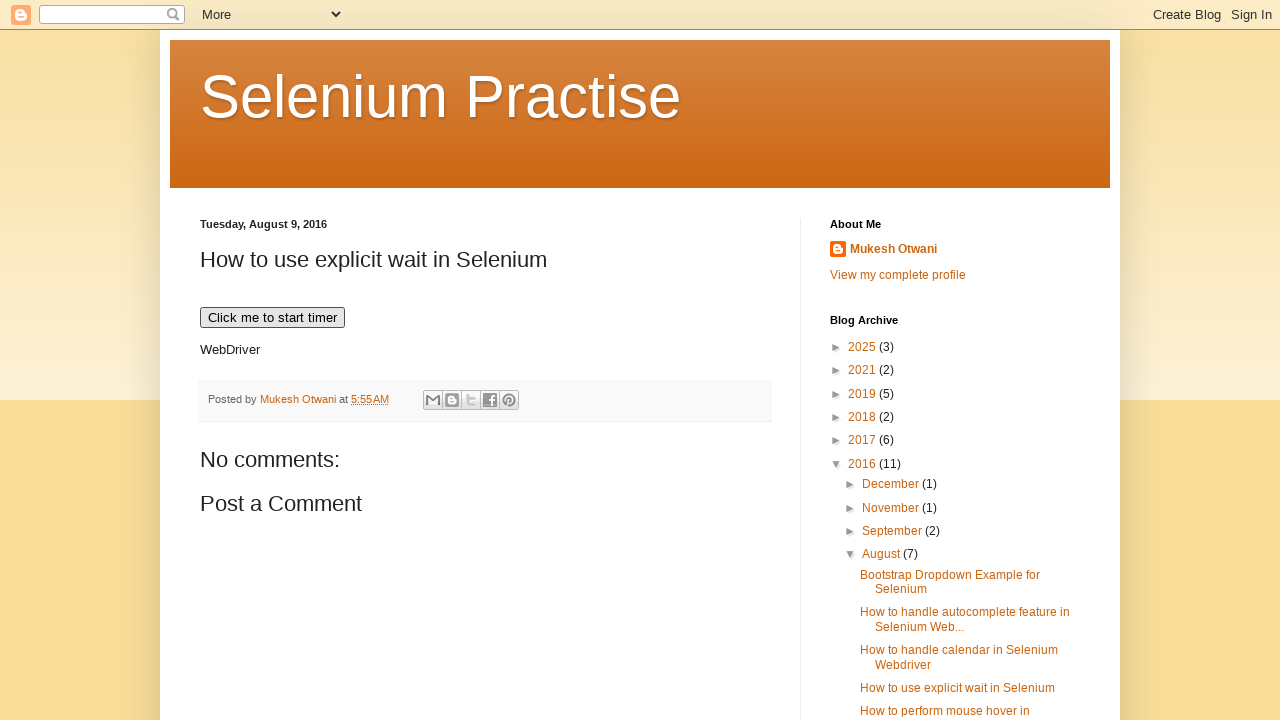

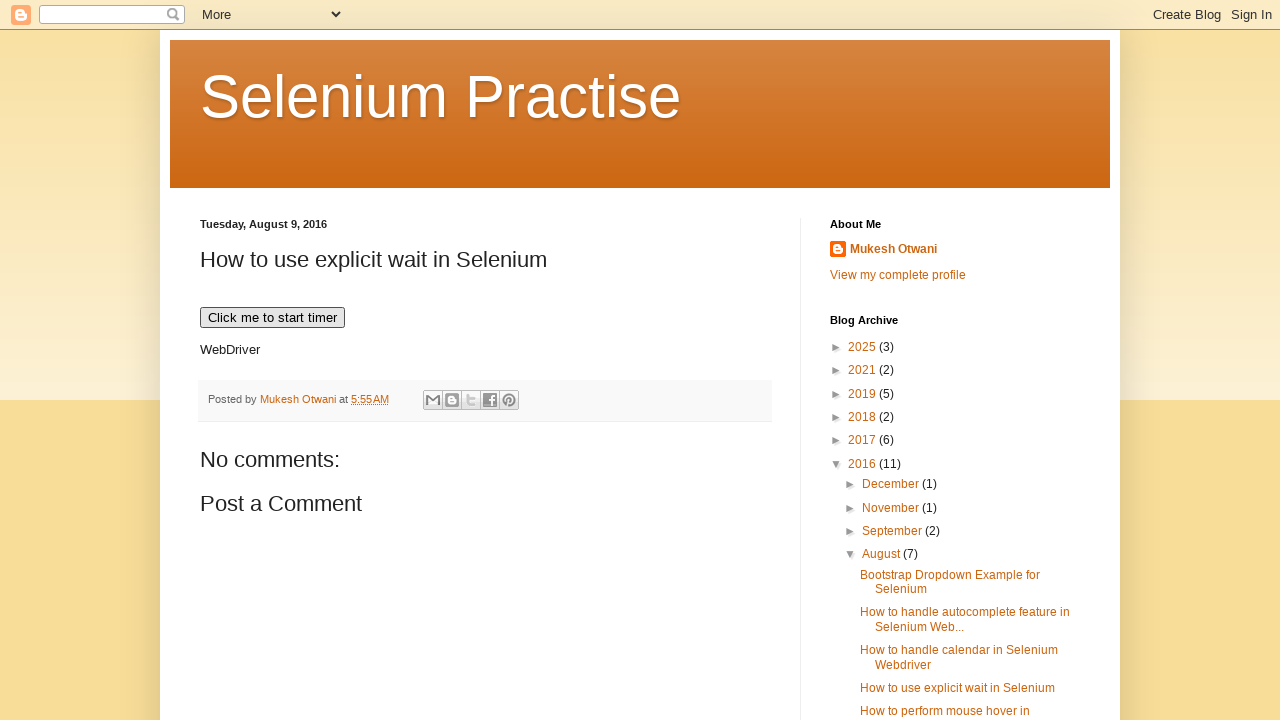